Tests JavaScript alert handling by clicking a button to trigger an alert, verifying its text content, and dismissing it

Starting URL: http://the-internet.herokuapp.com/javascript_alerts

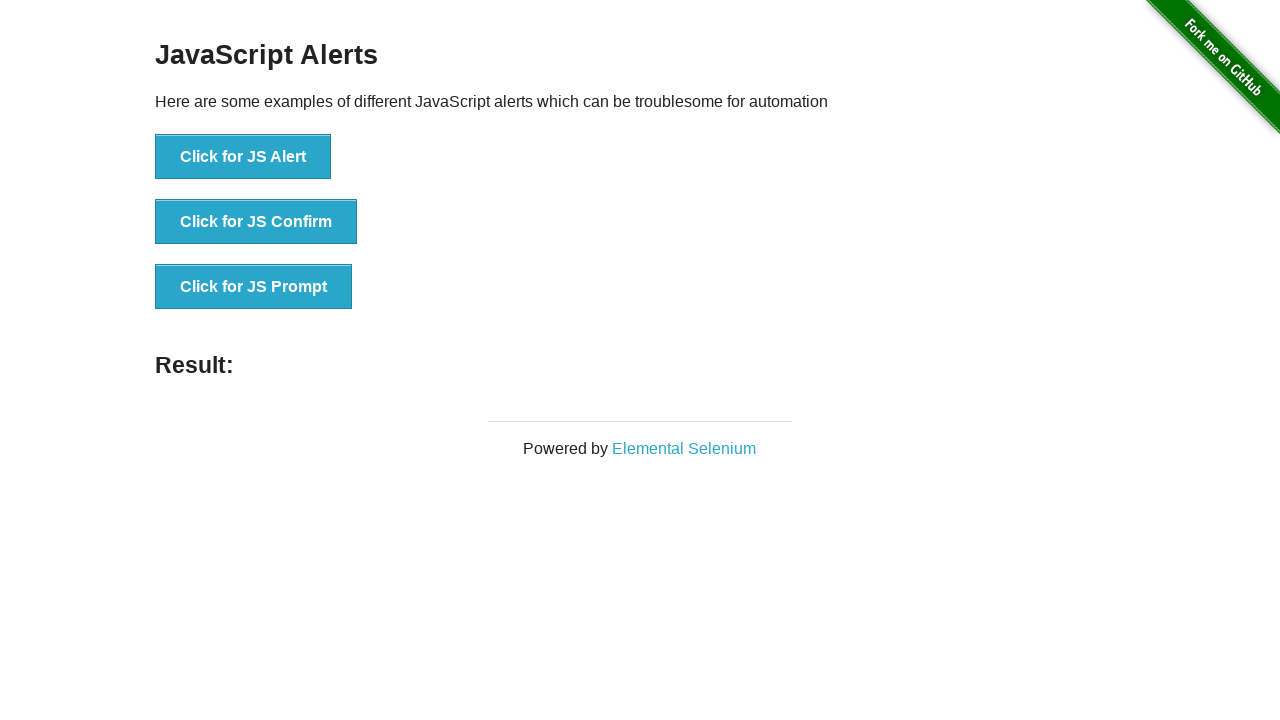

Clicked button to trigger JavaScript alert at (243, 157) on [onclick='jsAlert()']
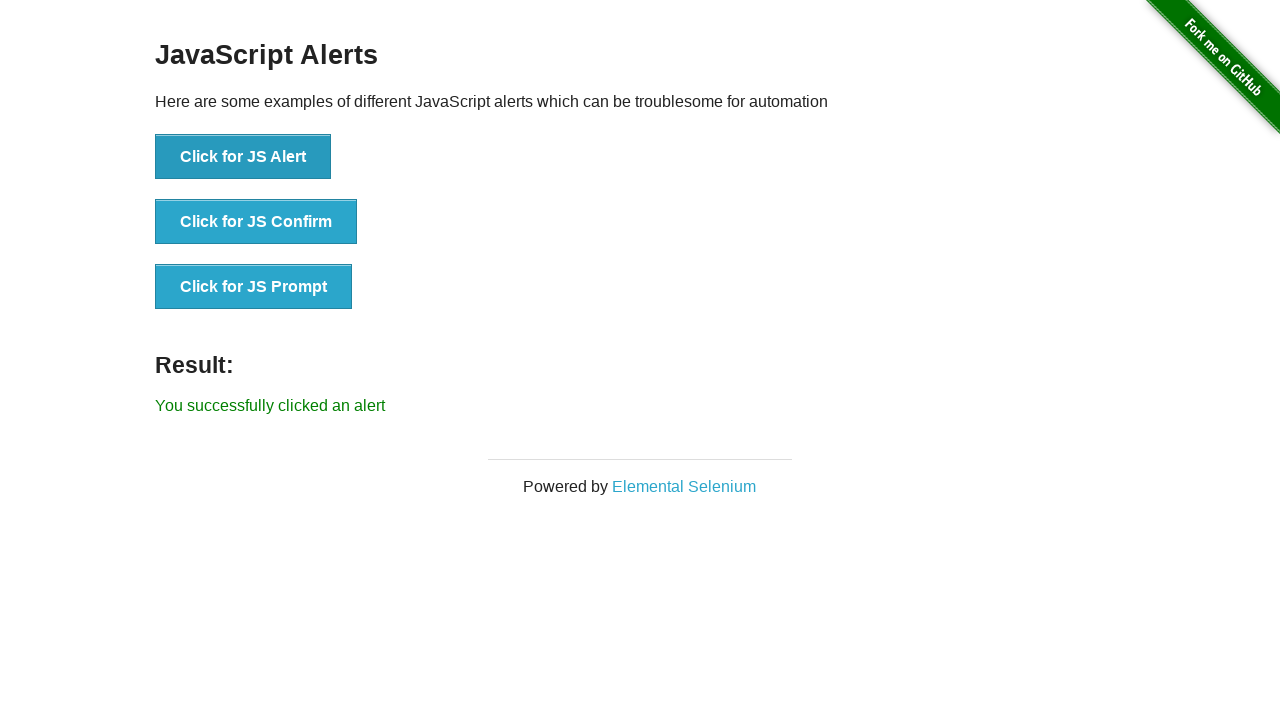

Set up dialog handler to dismiss alert
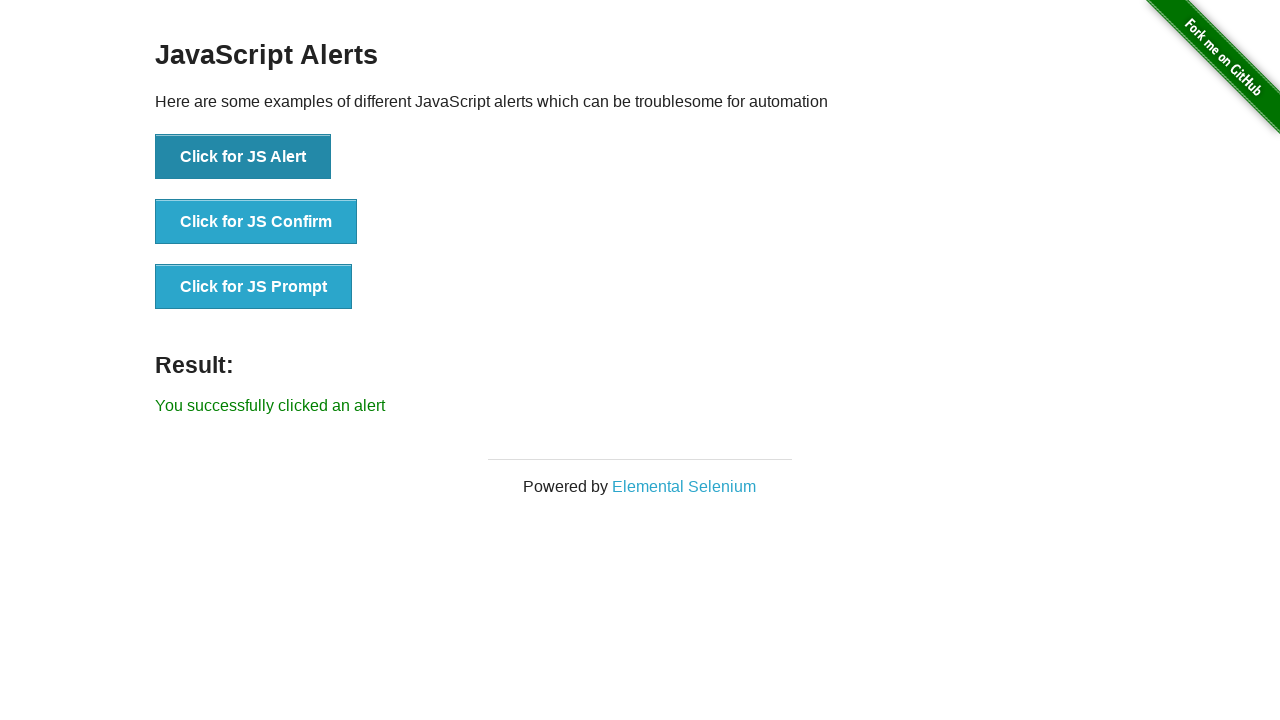

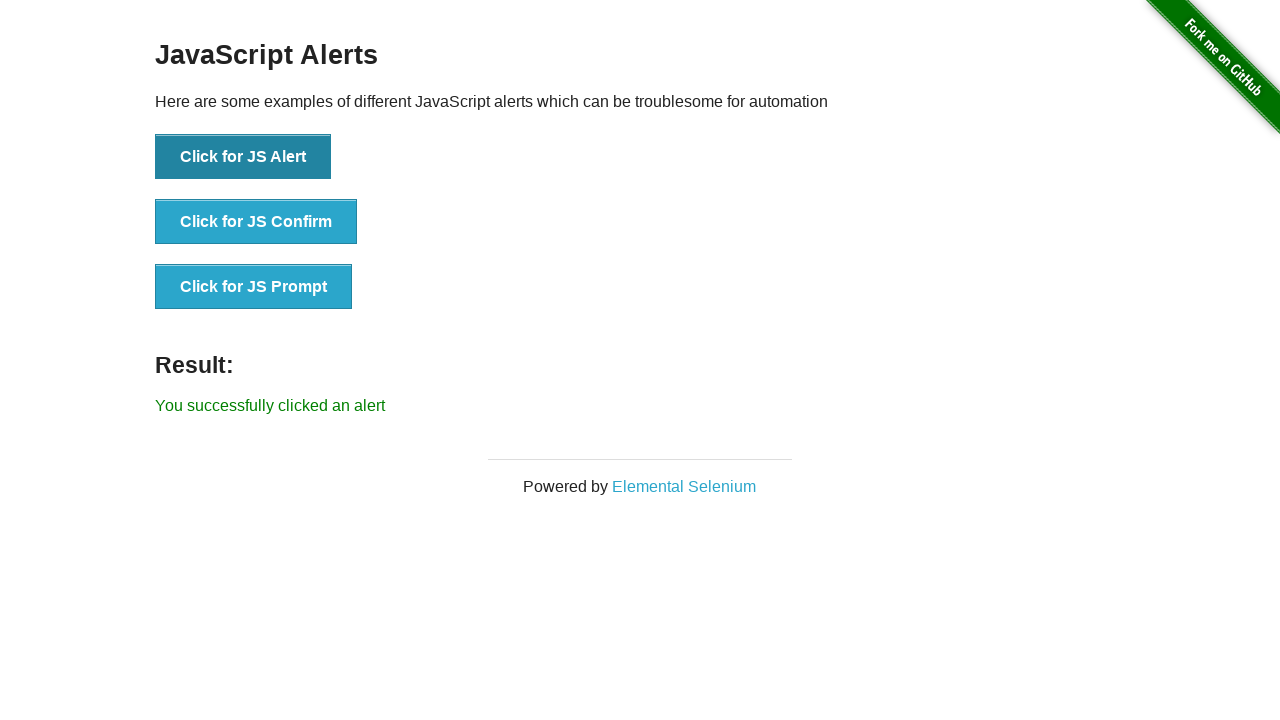